Tests browser compatibility by navigating to the login page

Starting URL: https://opensource-demo.orangehrmlive.com/web/index.php/auth/login

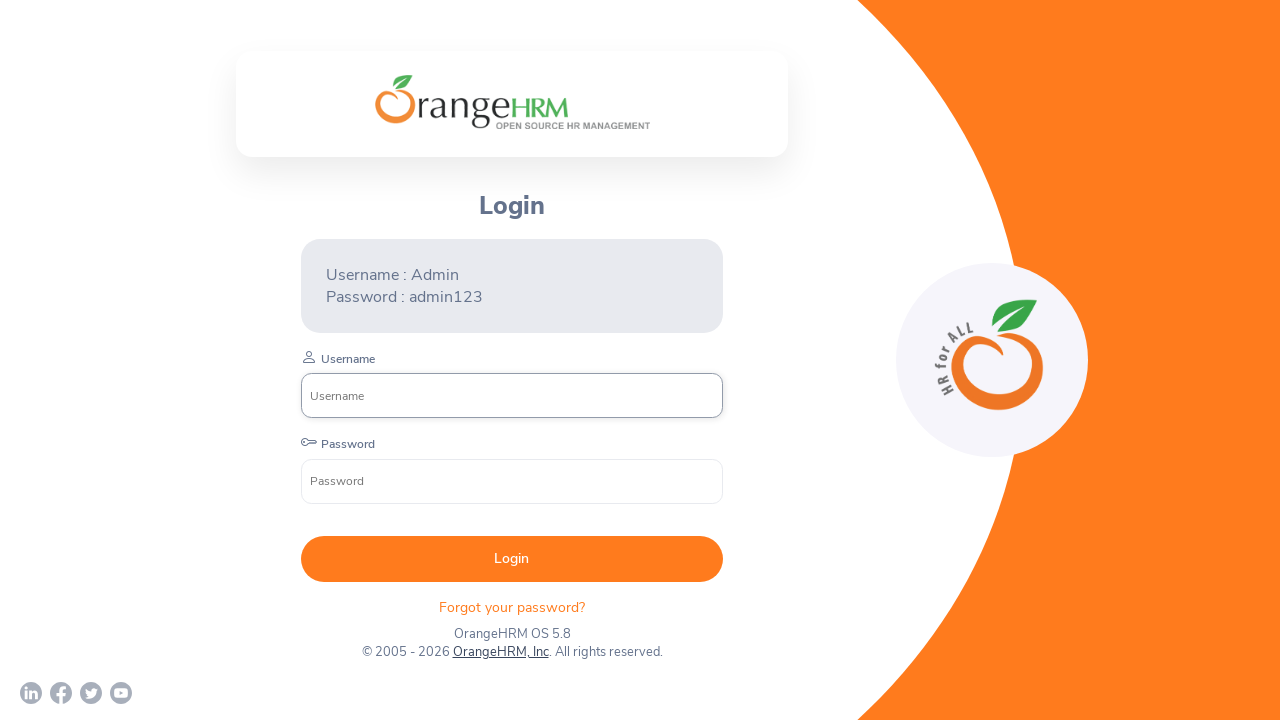

Login page header loaded successfully
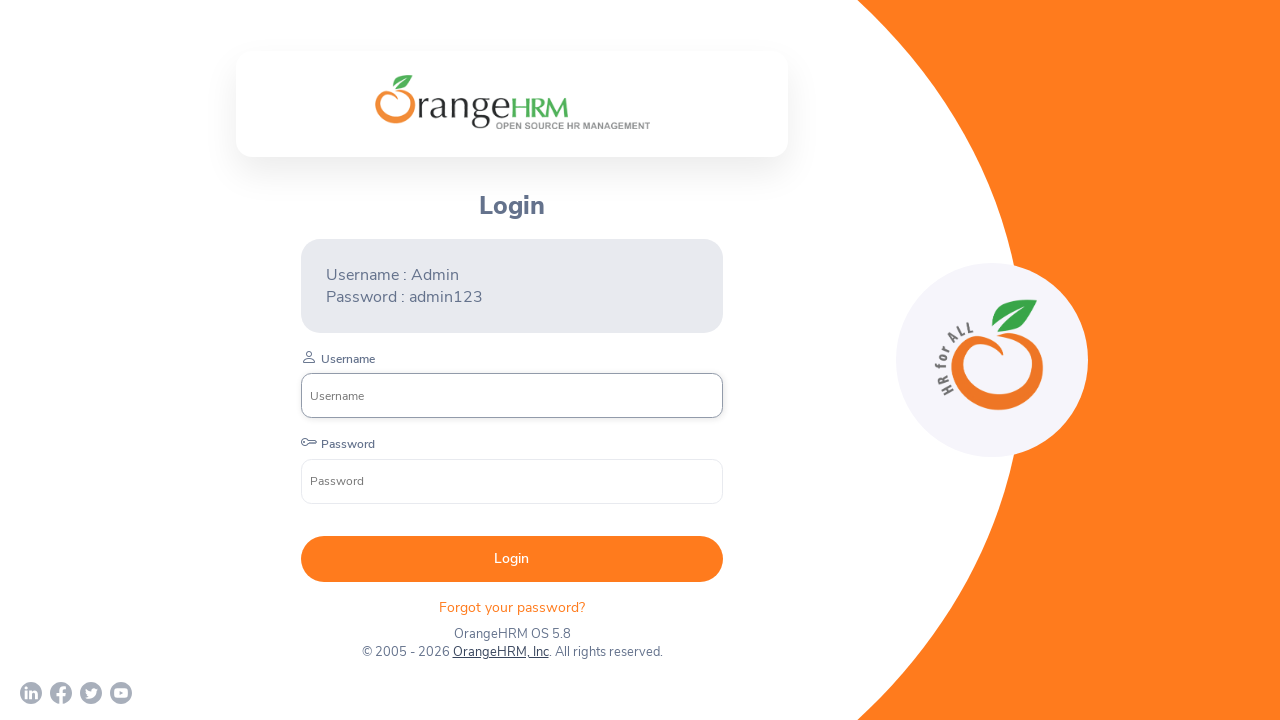

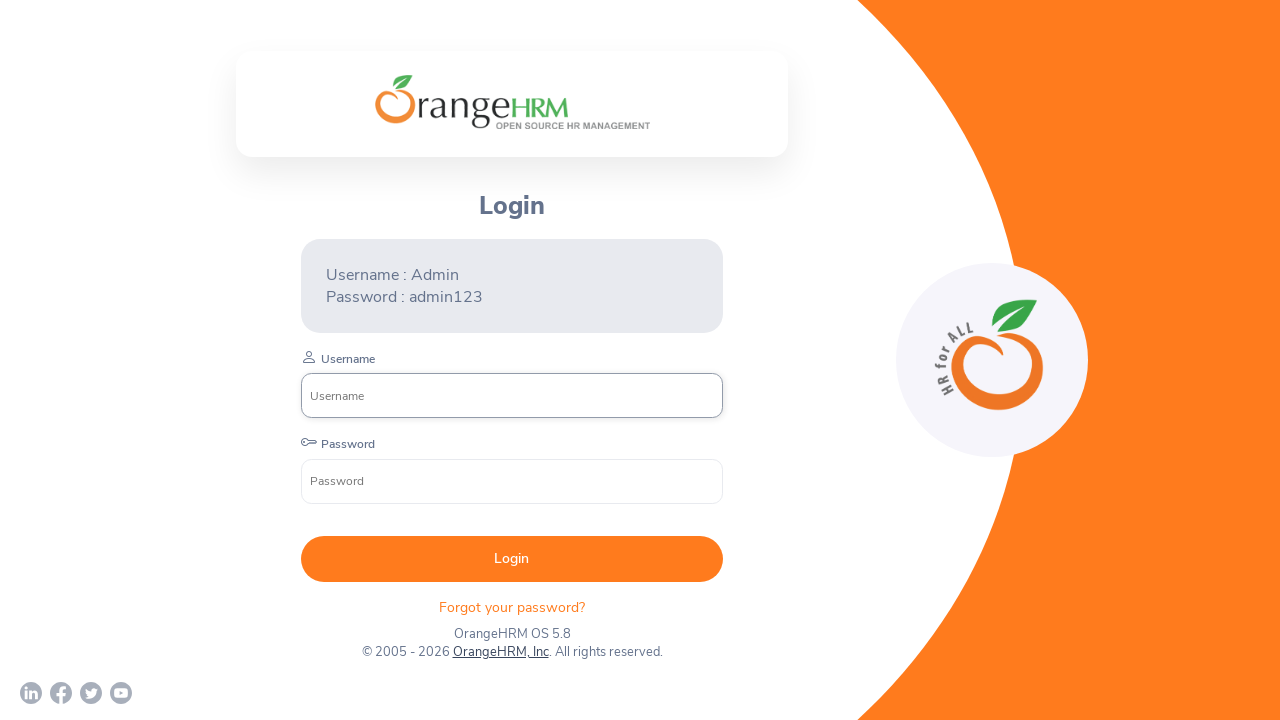